Tests a checkbox form by filling in name and comment fields, selecting checkboxes, and submitting the form

Starting URL: https://rori4.github.io/selenium-practice/#/pages/practice/checkbox-form

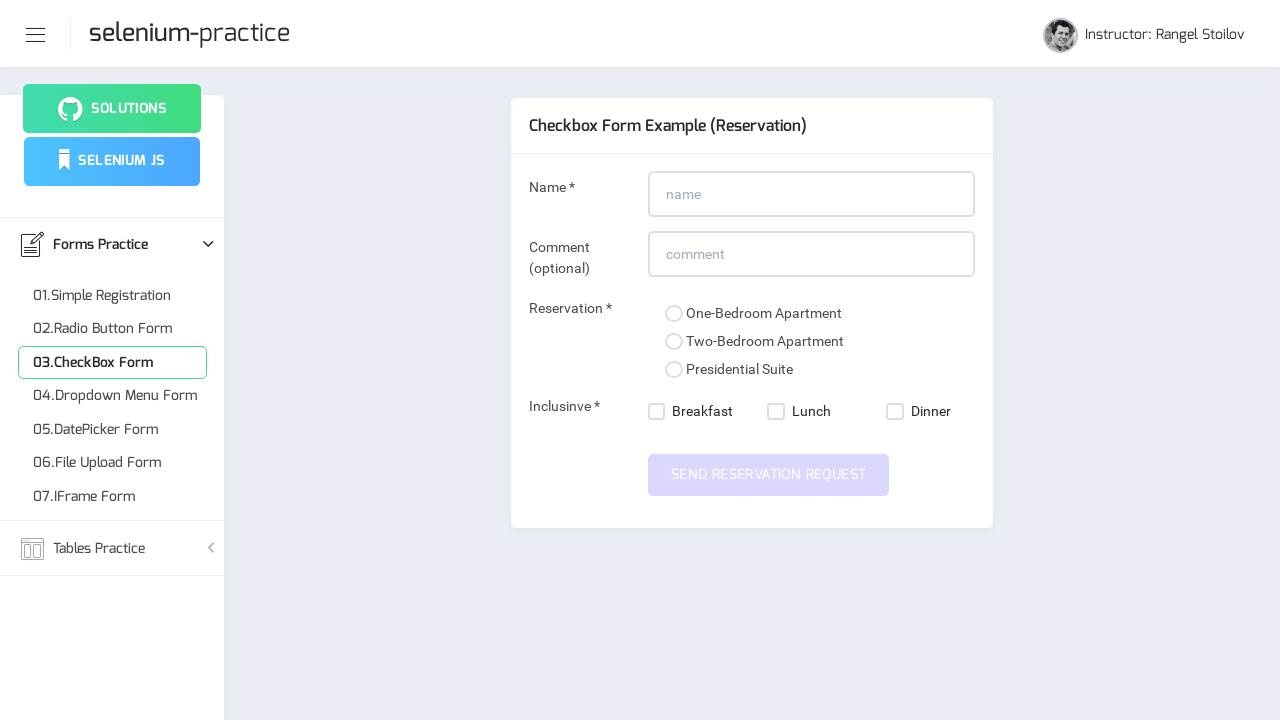

Filled name field with 'Srinivas' on input#name
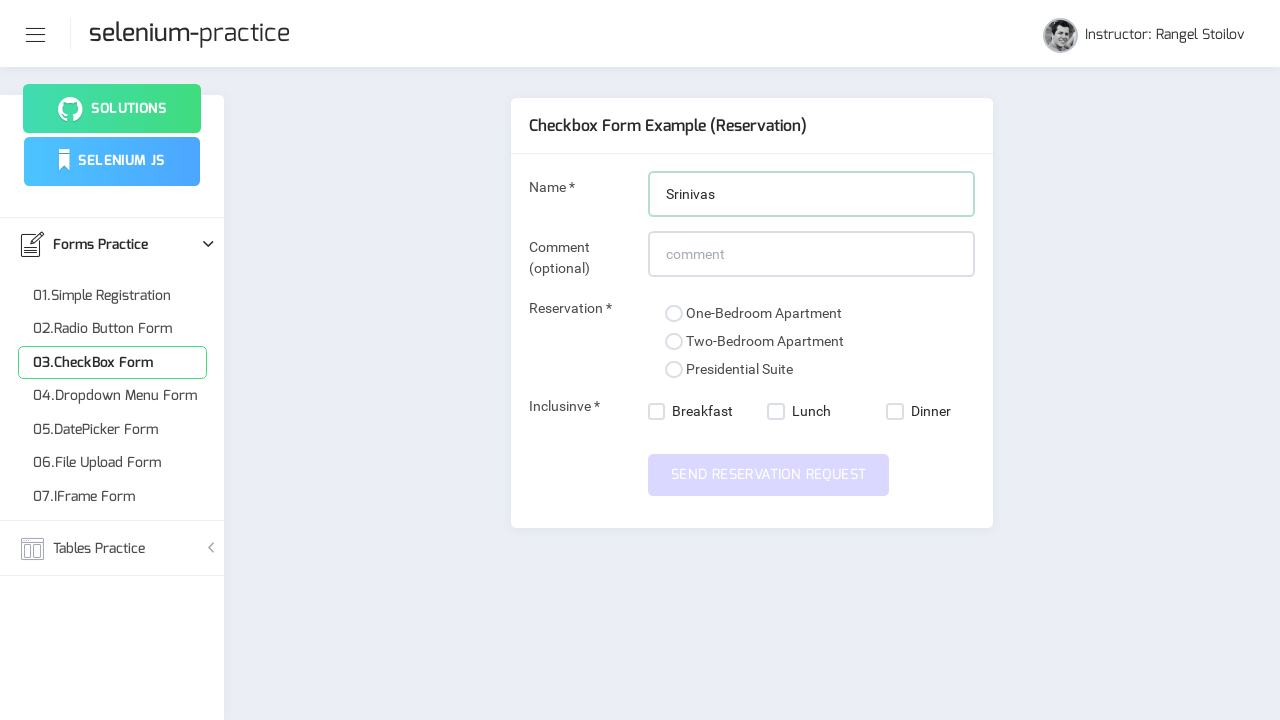

Filled comment field with 'Hi there how you doin' on input#comment
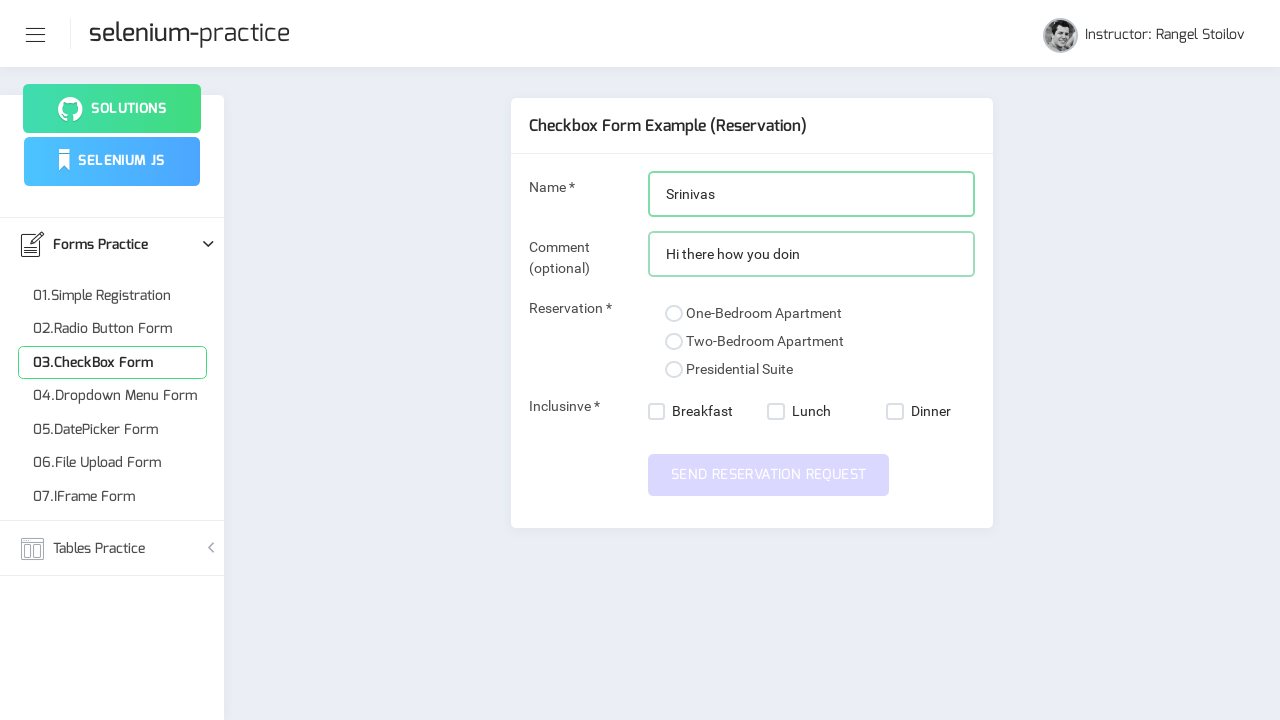

Clicked first checkbox option at (674, 370) on (//span[@class='custom-control-indicator'])[3]
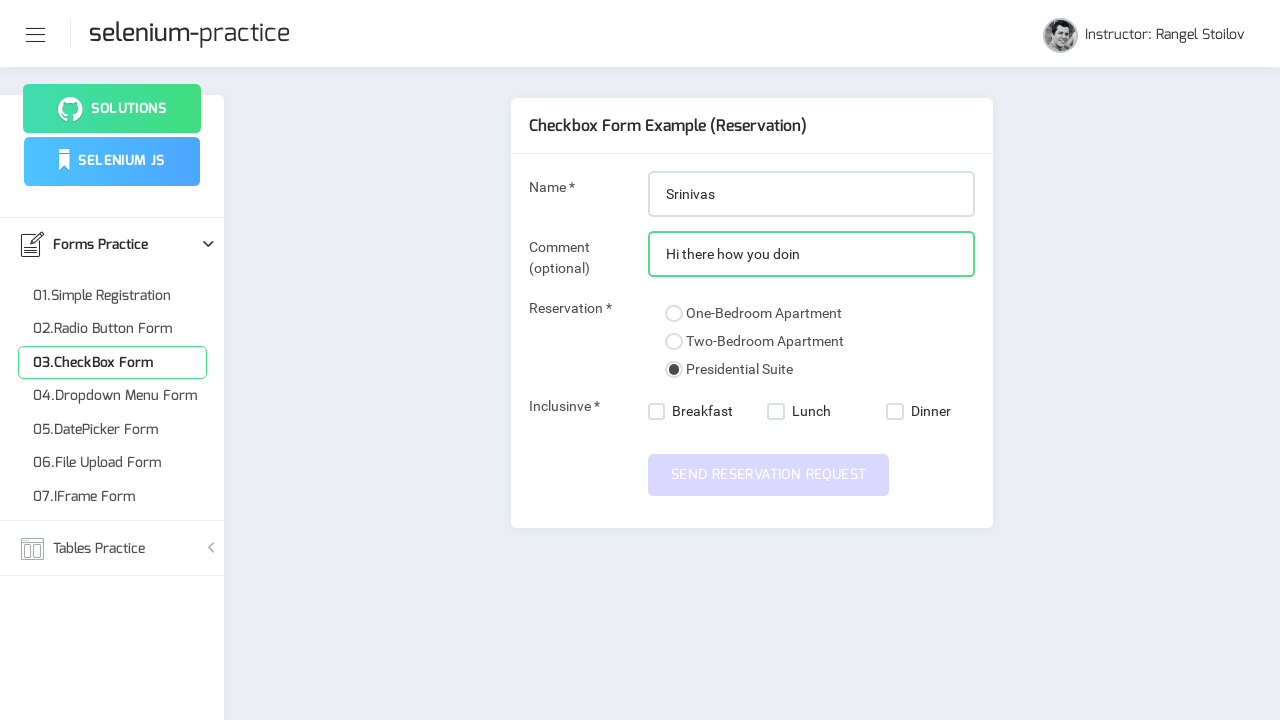

Clicked second checkbox option at (657, 412) on (//span[@class='customised-control-indicator'])[1]
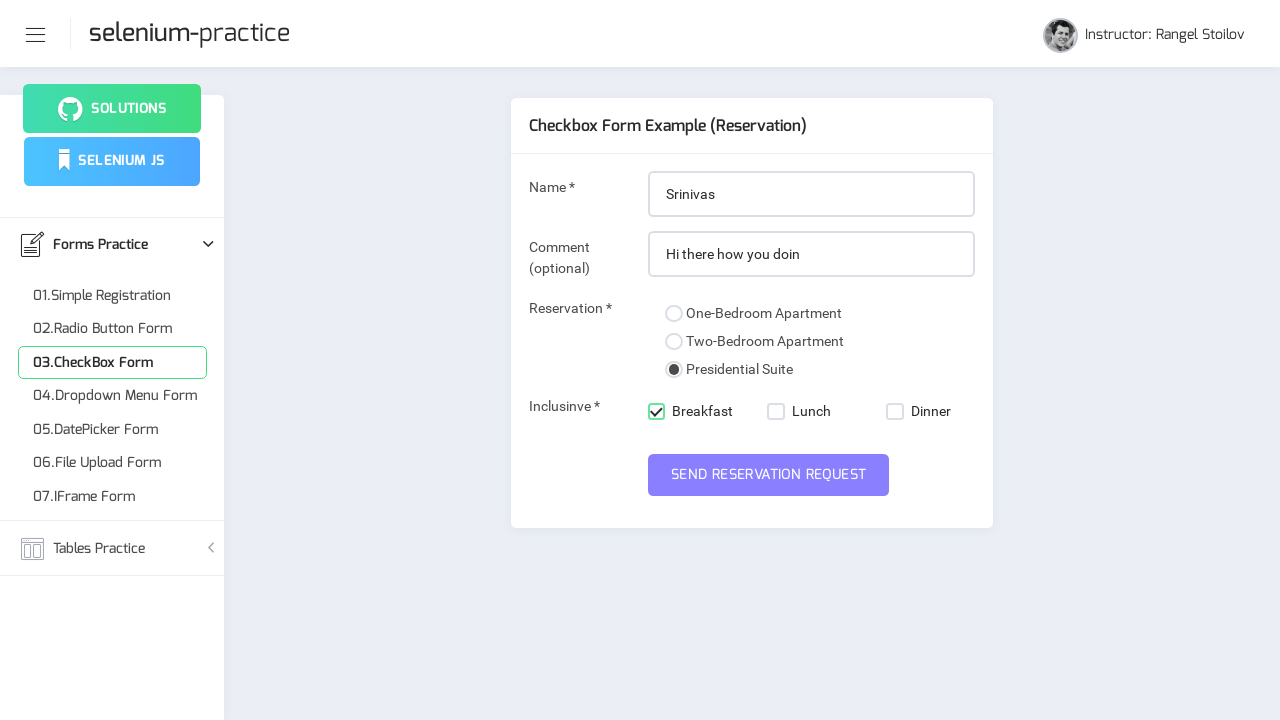

Clicked third checkbox option at (776, 412) on (//span[@class='customised-control-indicator'])[2]
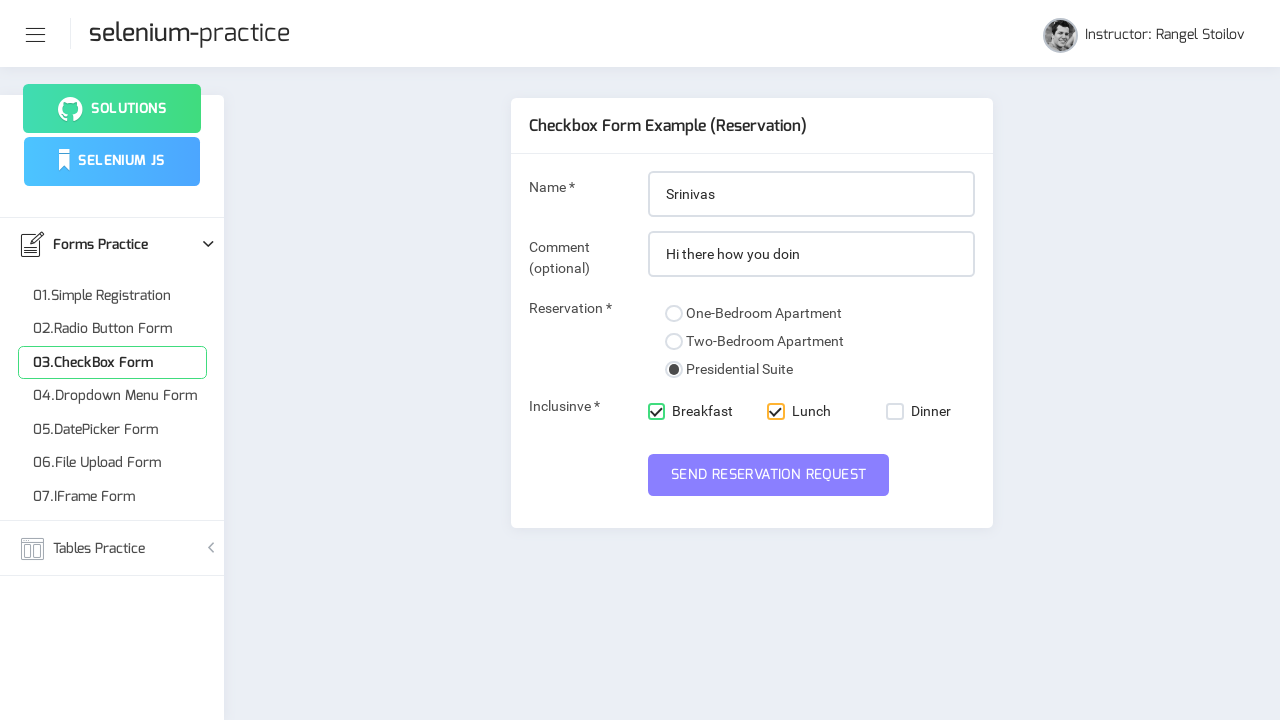

Clicked fourth checkbox option at (895, 412) on (//span[@class='customised-control-indicator'])[3]
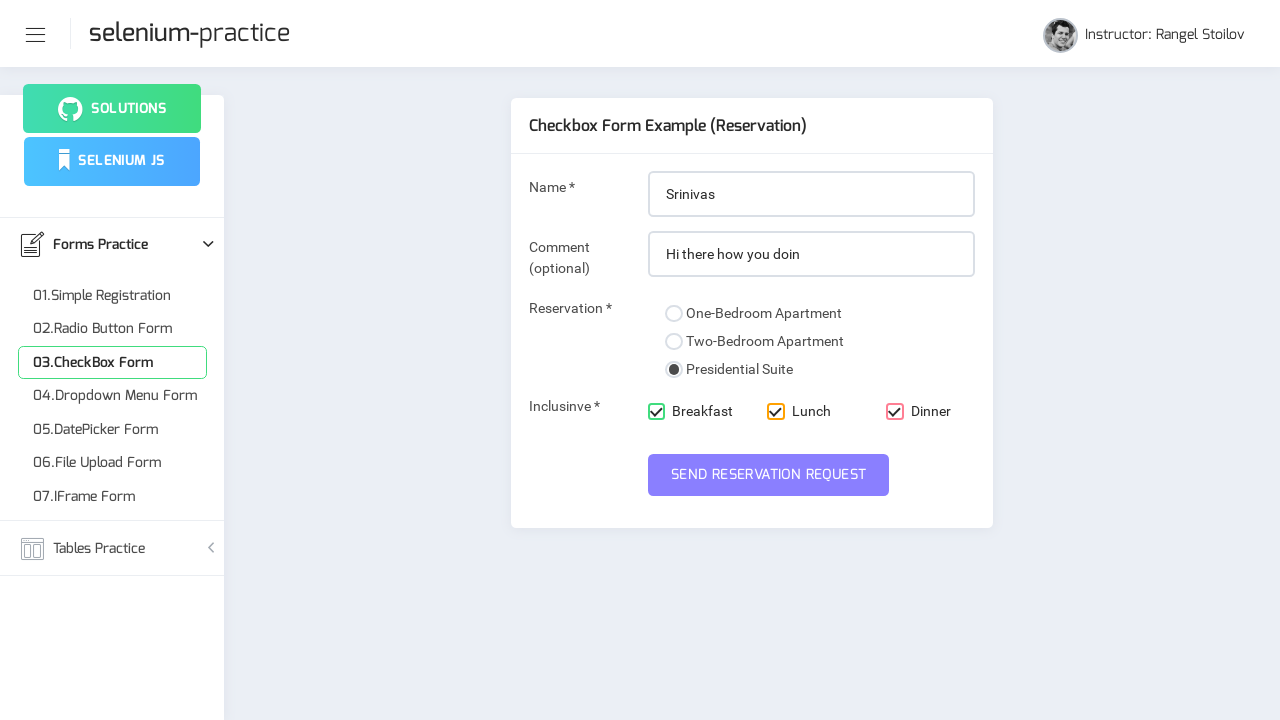

Submitted the checkbox form at (769, 475) on button[type='submit']
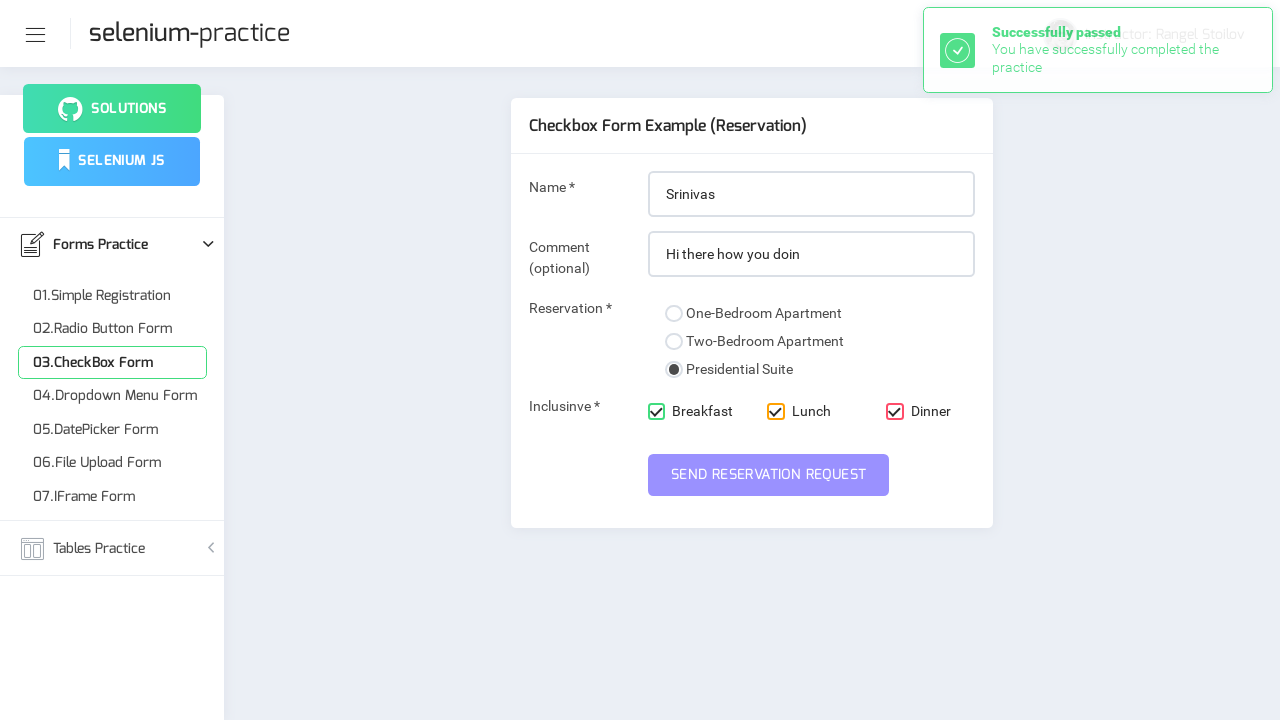

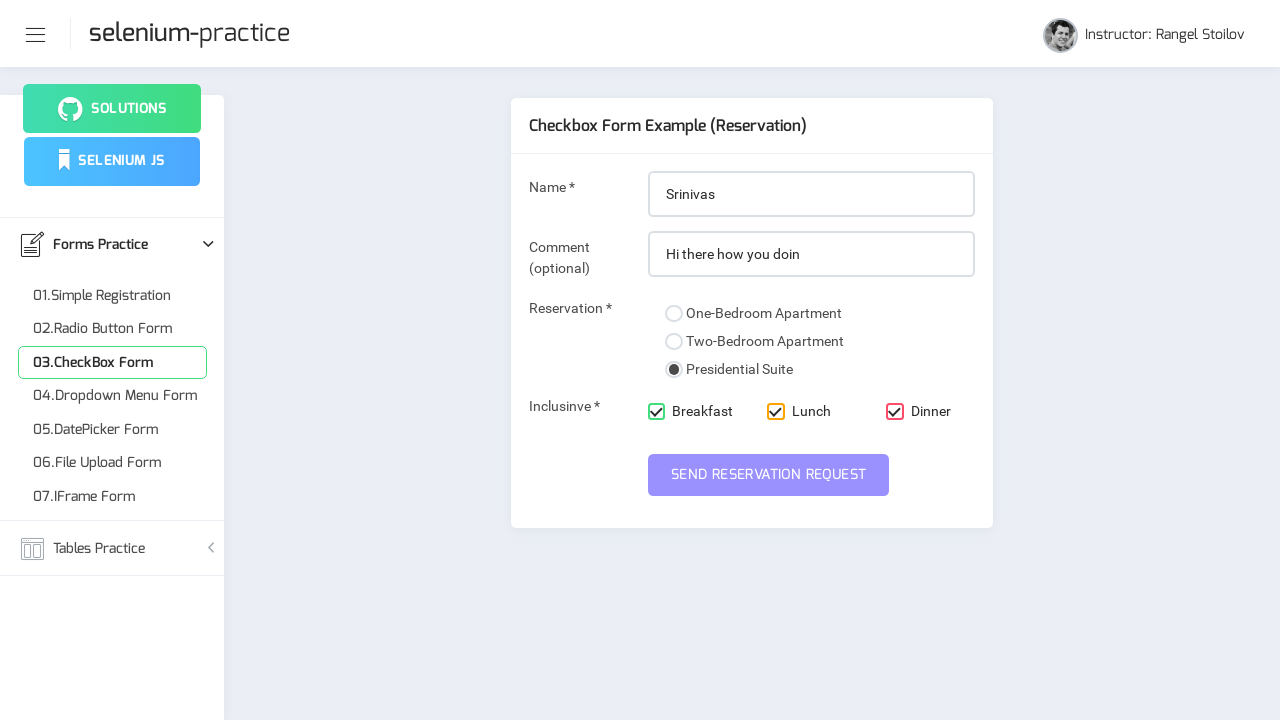